Tests product quick view popup by hovering over a product and clicking the eye icon to open details

Starting URL: https://tienichxanh.com.vn/

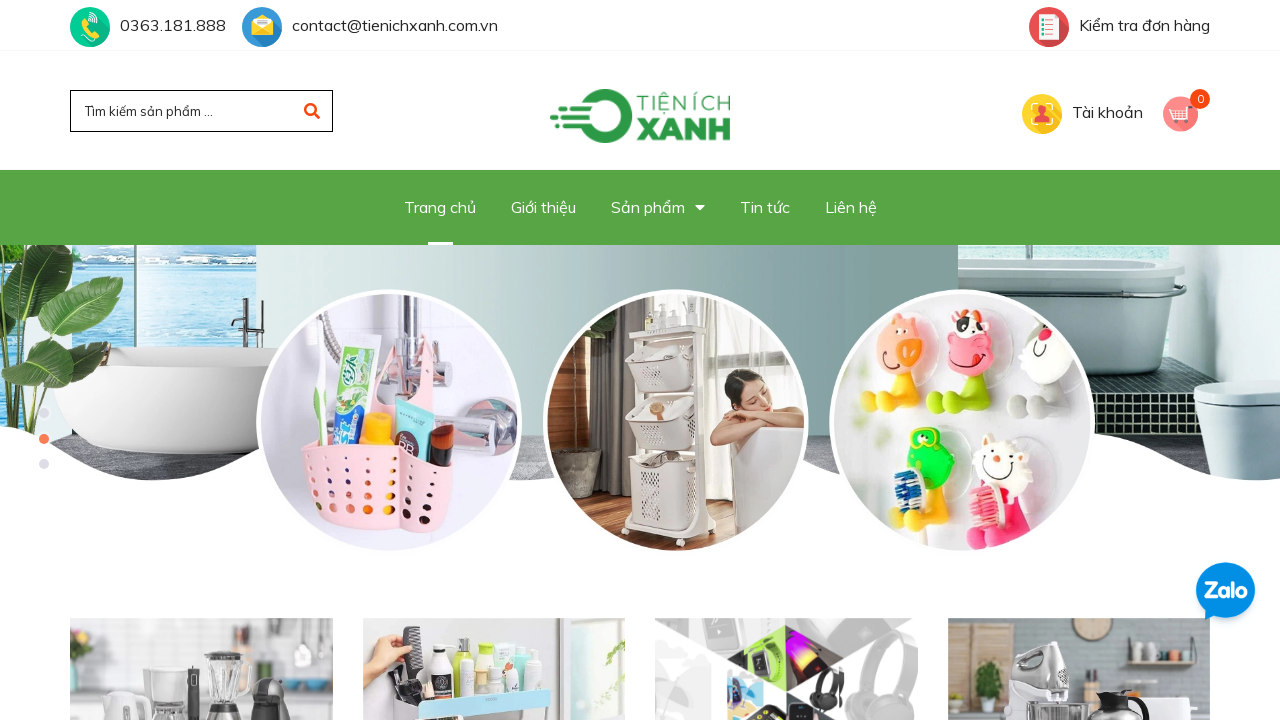

Scrolled to product 'Máy làm mát đồ uống tiện lợi' into view
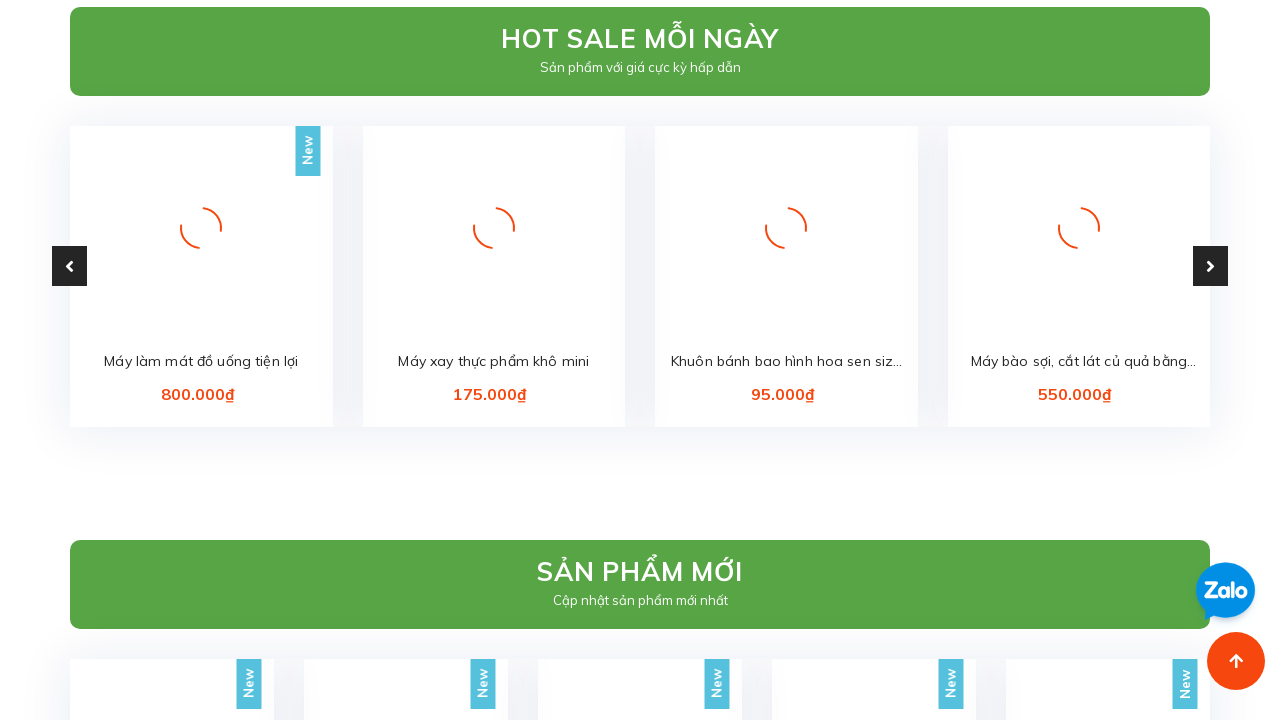

Hovered over product 'Máy làm mát đồ uống tiện lợi' at (201, 419) on xpath=//div[@class='product-info product-info-bases a-center']//a[text()='Máy là
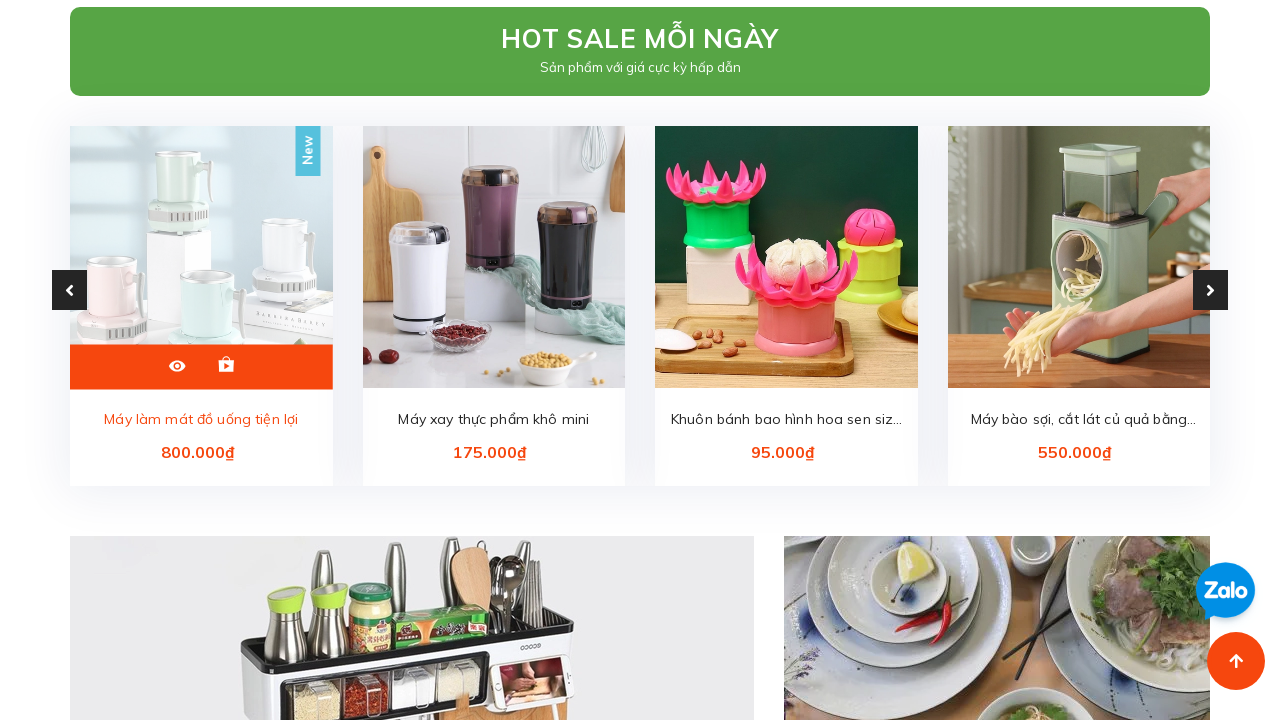

Clicked eye icon to open product quick view popup at (177, 366) on xpath=//div[@class='owl-item active'][1]//a[@data-handle='may-lam-mat-do-uong-ti
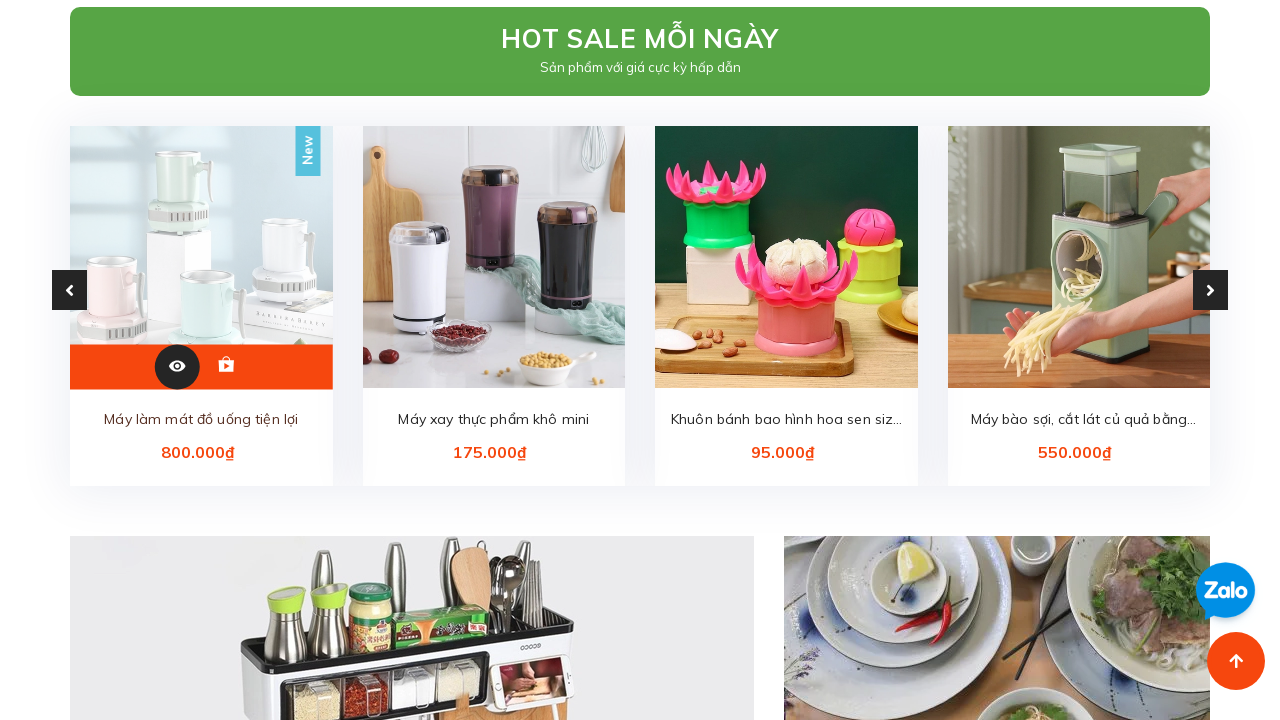

Closed quick view popup by clicking close button at (1164, 28) on xpath=//div[@class='quick-view-product']//i[@class='fas fa-times']
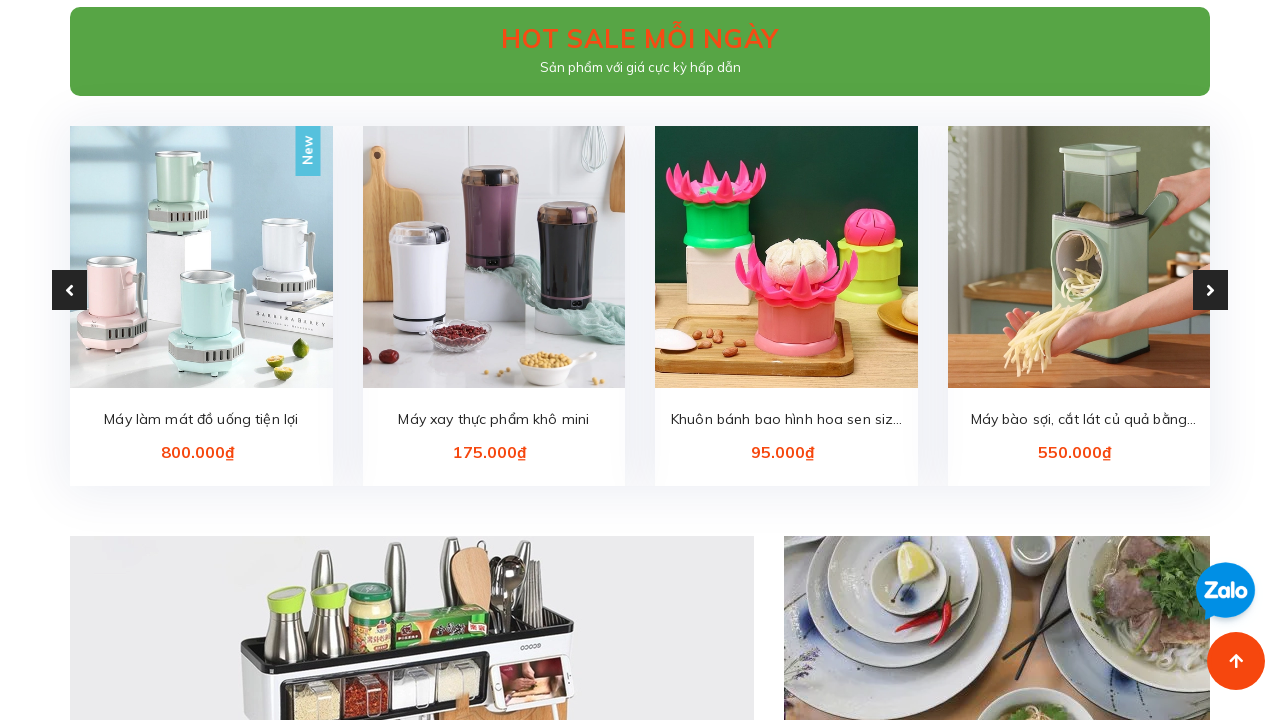

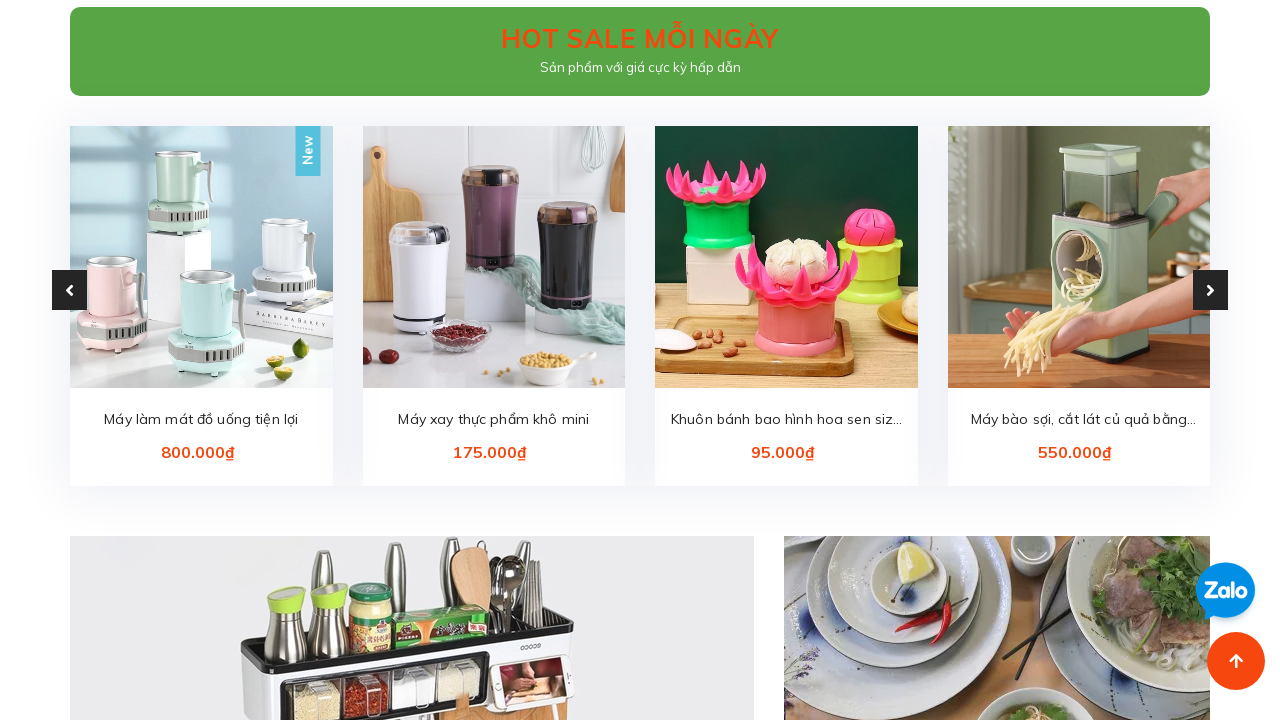